Tests that the todo counter displays the correct number of items

Starting URL: https://demo.playwright.dev/todomvc

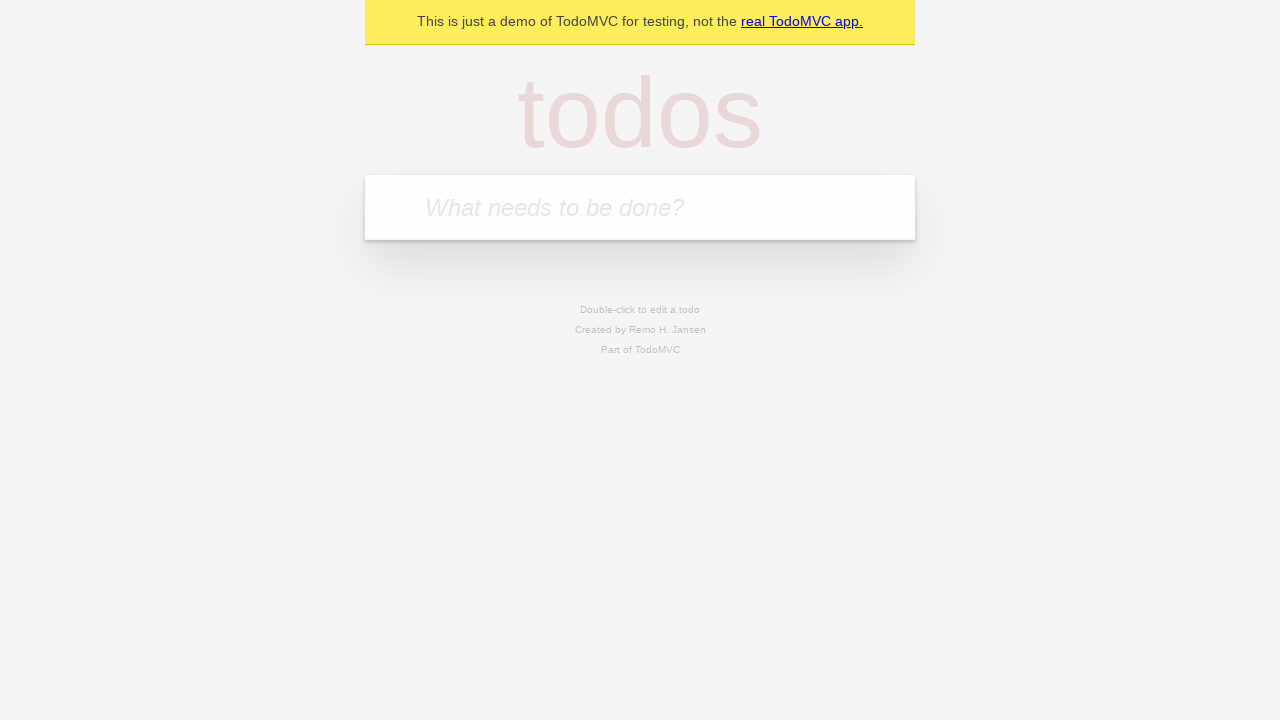

Located the 'What needs to be done?' input field
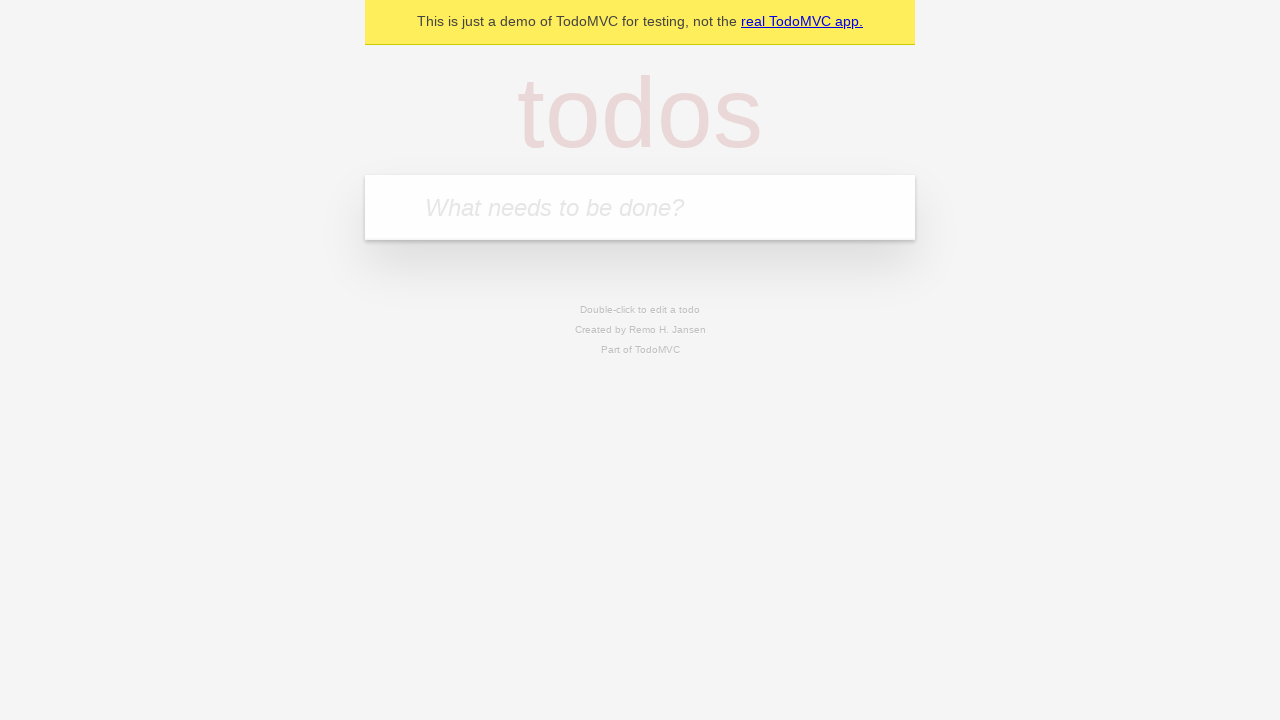

Filled input field with 'buy some cheese' on internal:attr=[placeholder="What needs to be done?"i]
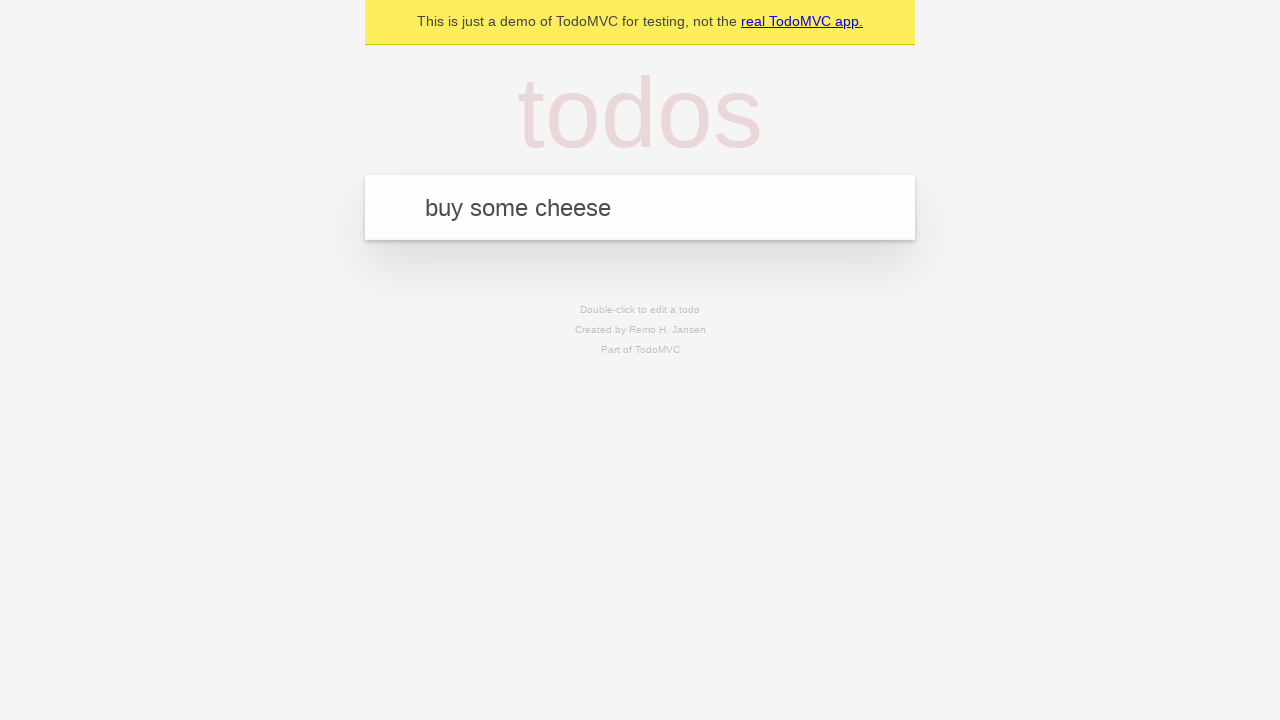

Pressed Enter to create first todo item on internal:attr=[placeholder="What needs to be done?"i]
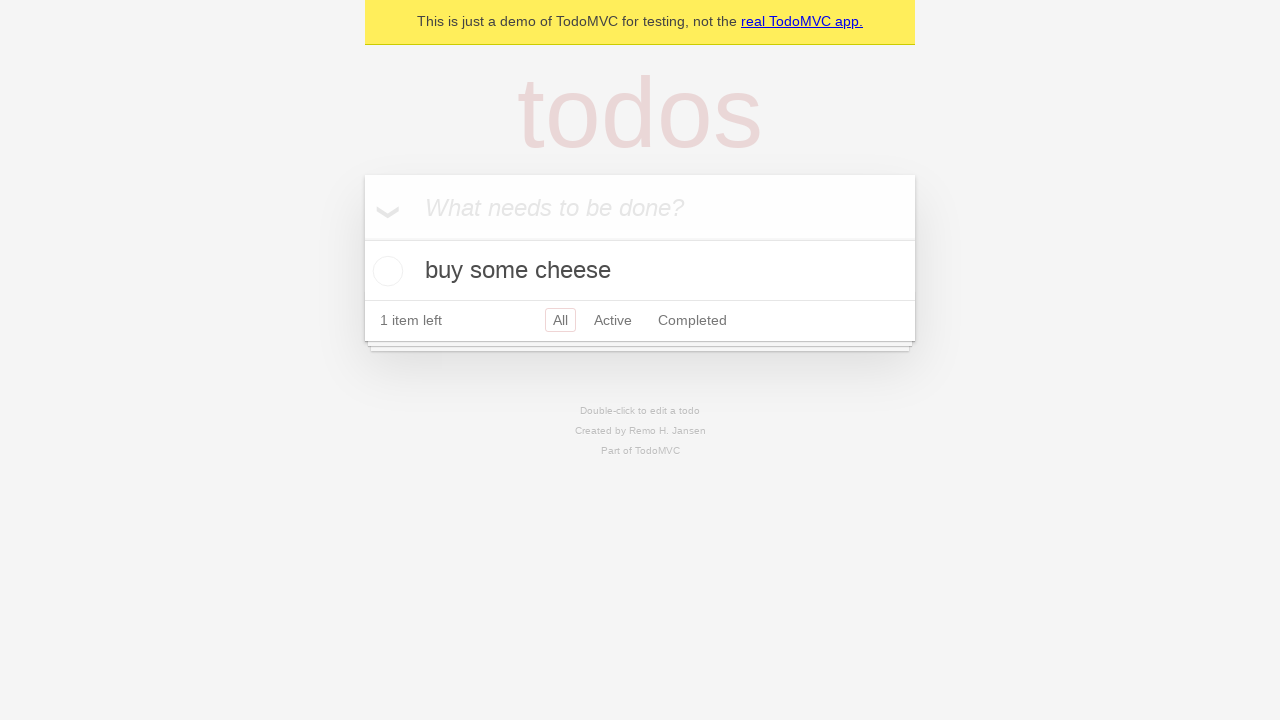

Todo count element loaded after first item creation
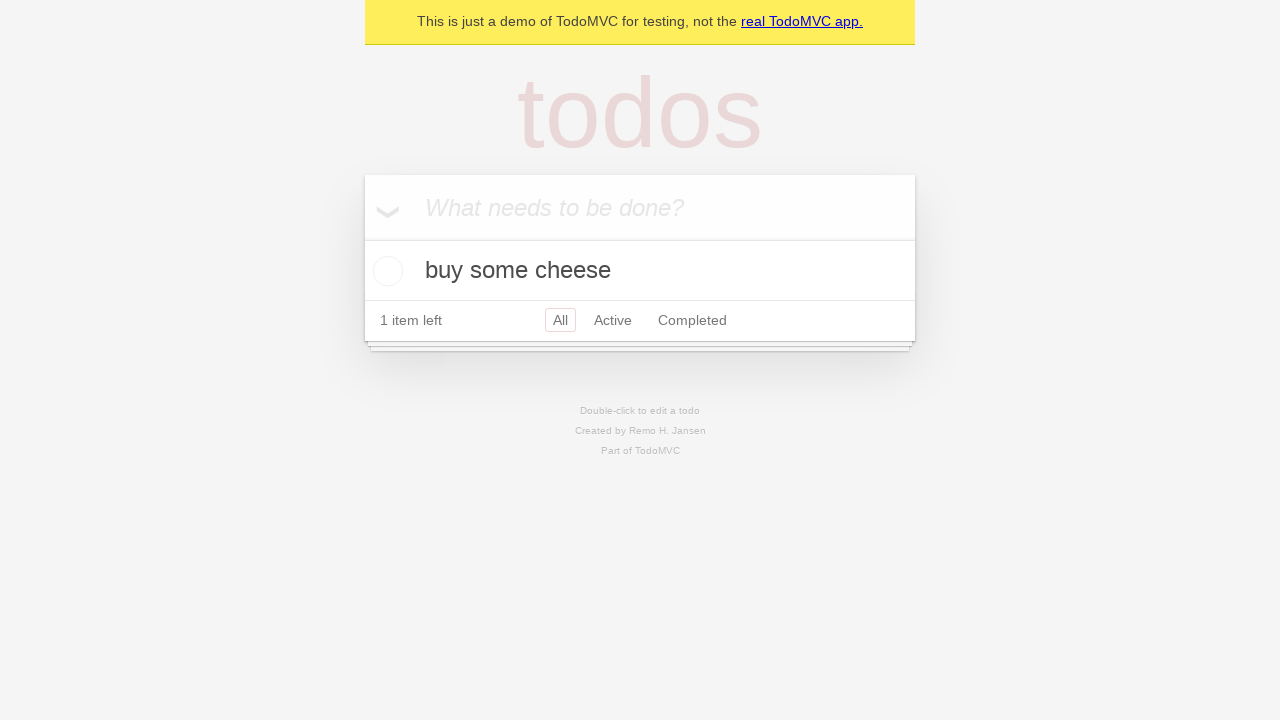

Filled input field with 'feed the cat' on internal:attr=[placeholder="What needs to be done?"i]
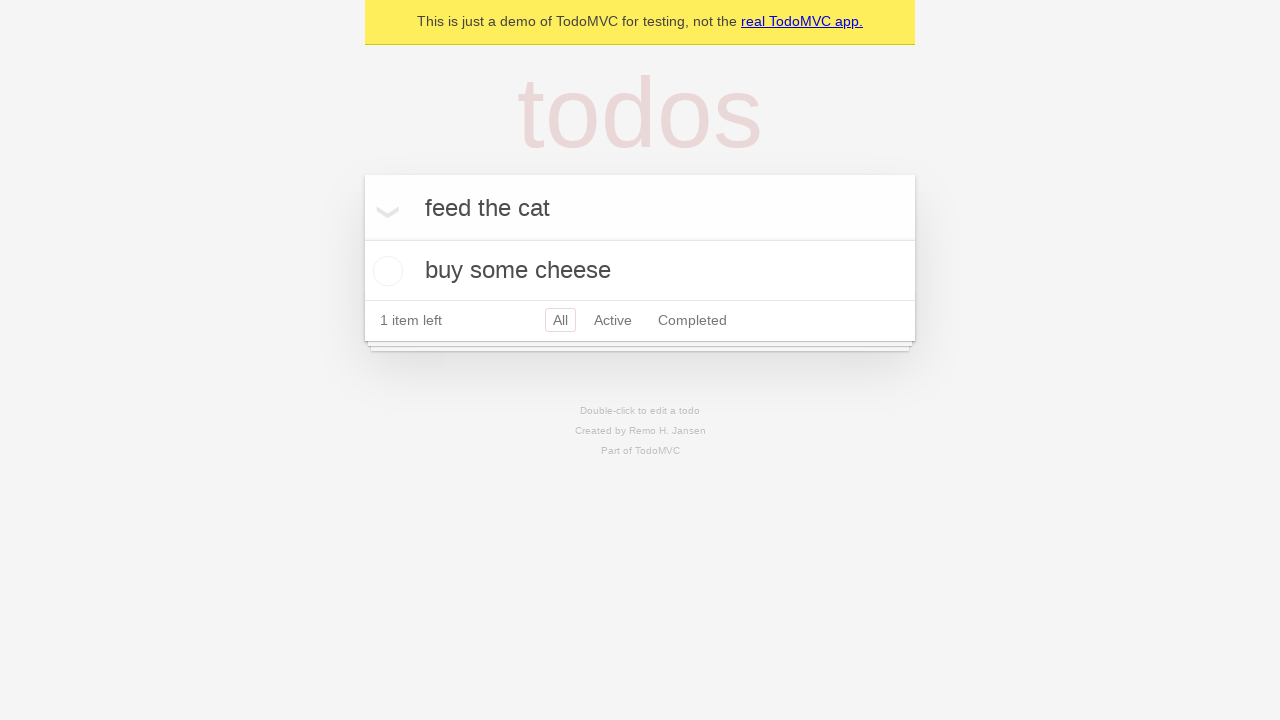

Pressed Enter to create second todo item on internal:attr=[placeholder="What needs to be done?"i]
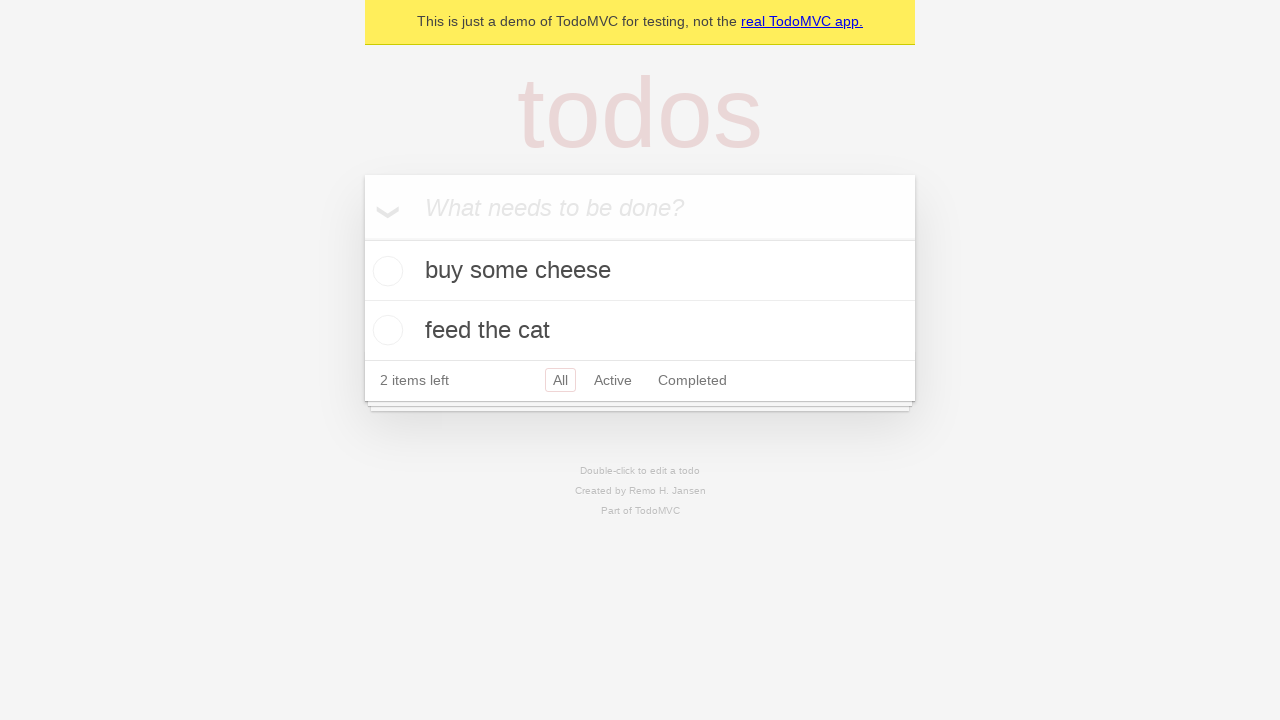

Todo count element updated after second item creation
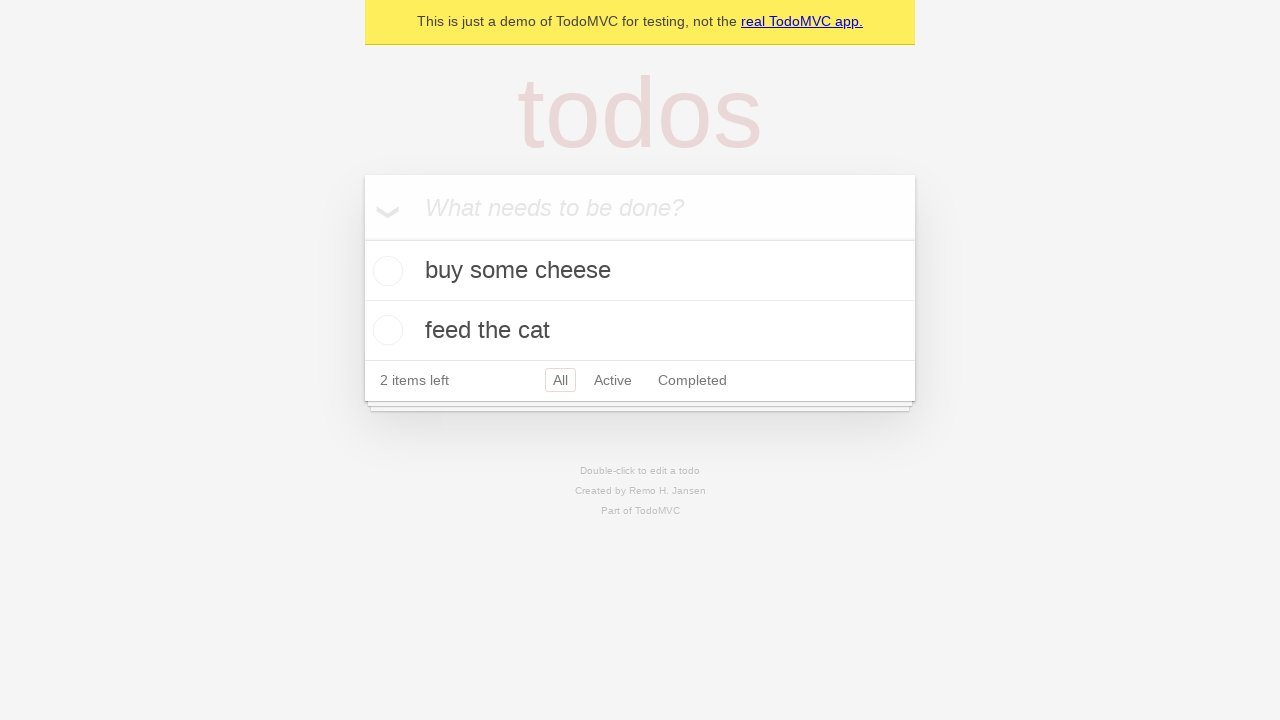

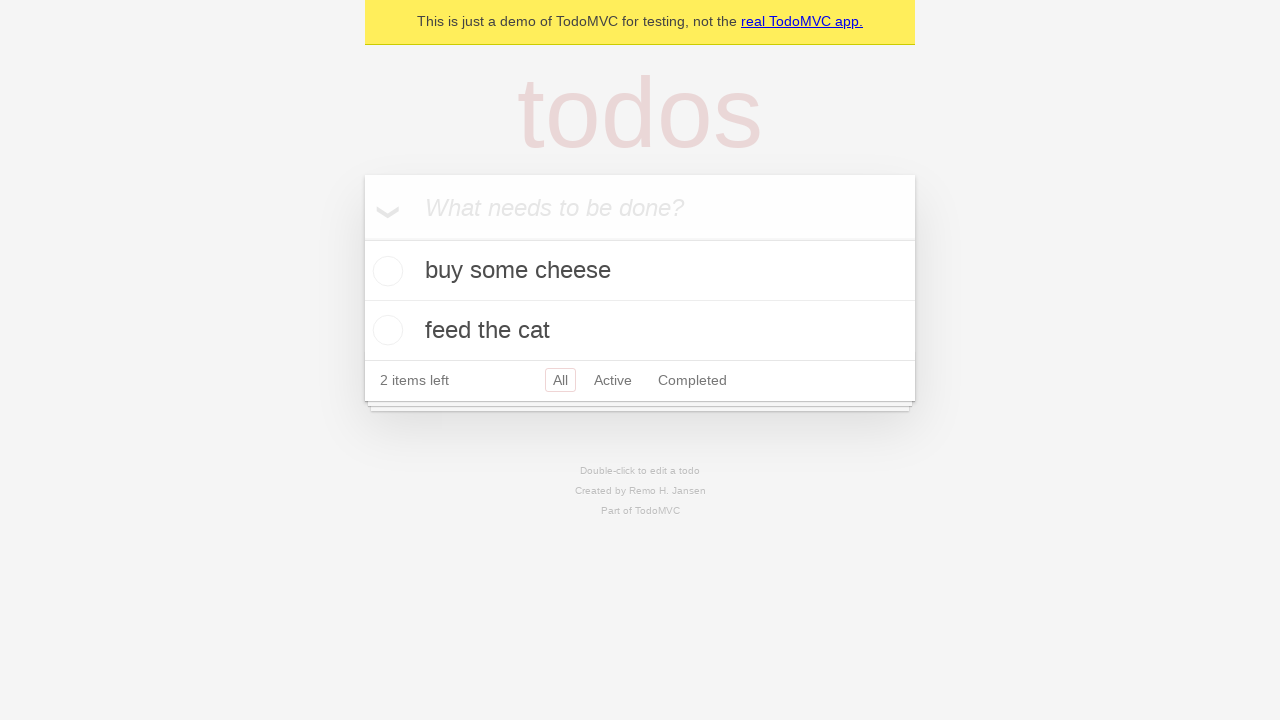